Tests a checkout form by filling in personal information (name, email, address), selecting a country, and entering payment details (card type, card number, expiration, CVV).

Starting URL: https://trainingbypackt.github.io/Beginning-Selenium/lesson_4/activity_4_C-1.html

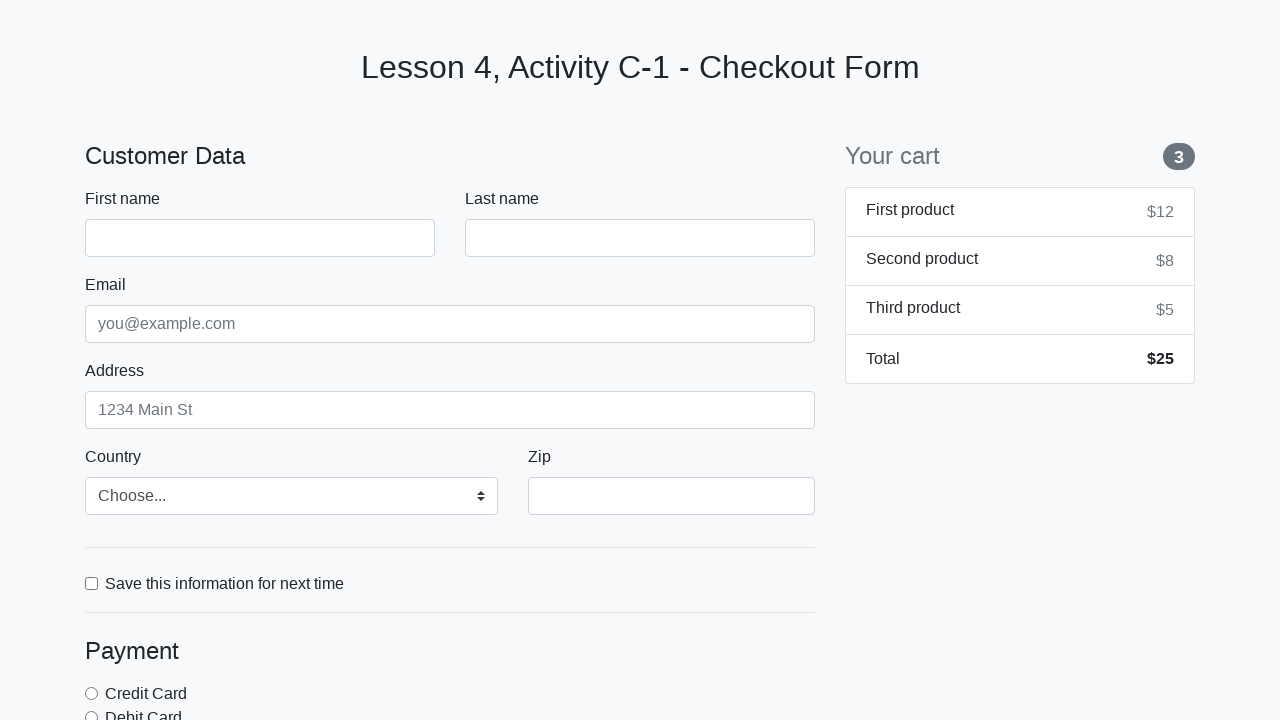

Filled first name field with 'John' on #firstName
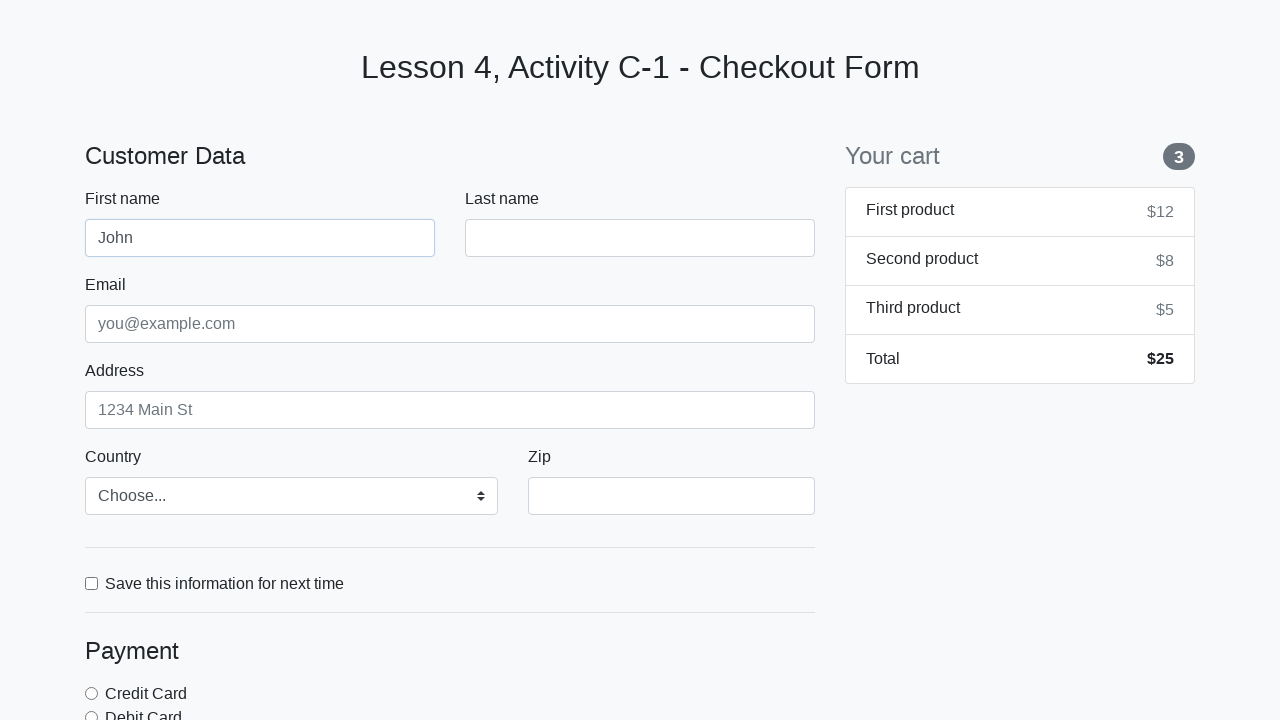

Filled last name field with 'Doe' on #lastName
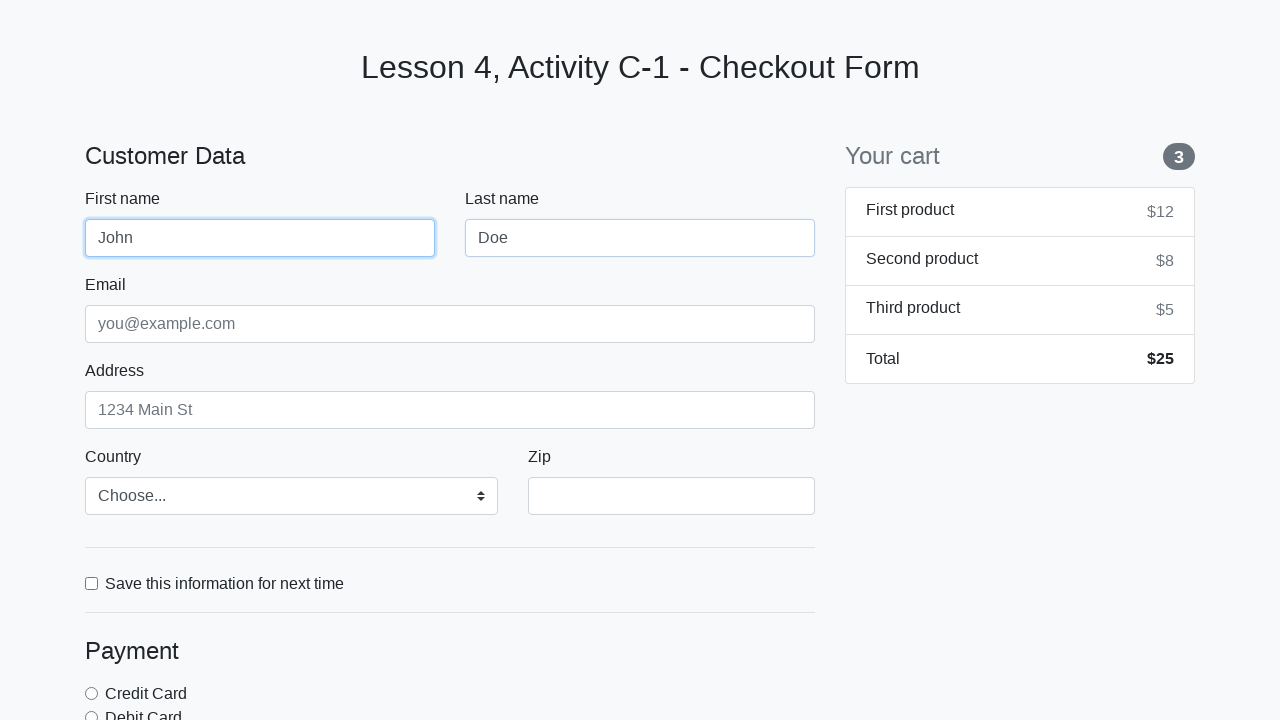

Filled email field with 'john@doe.com' on #email
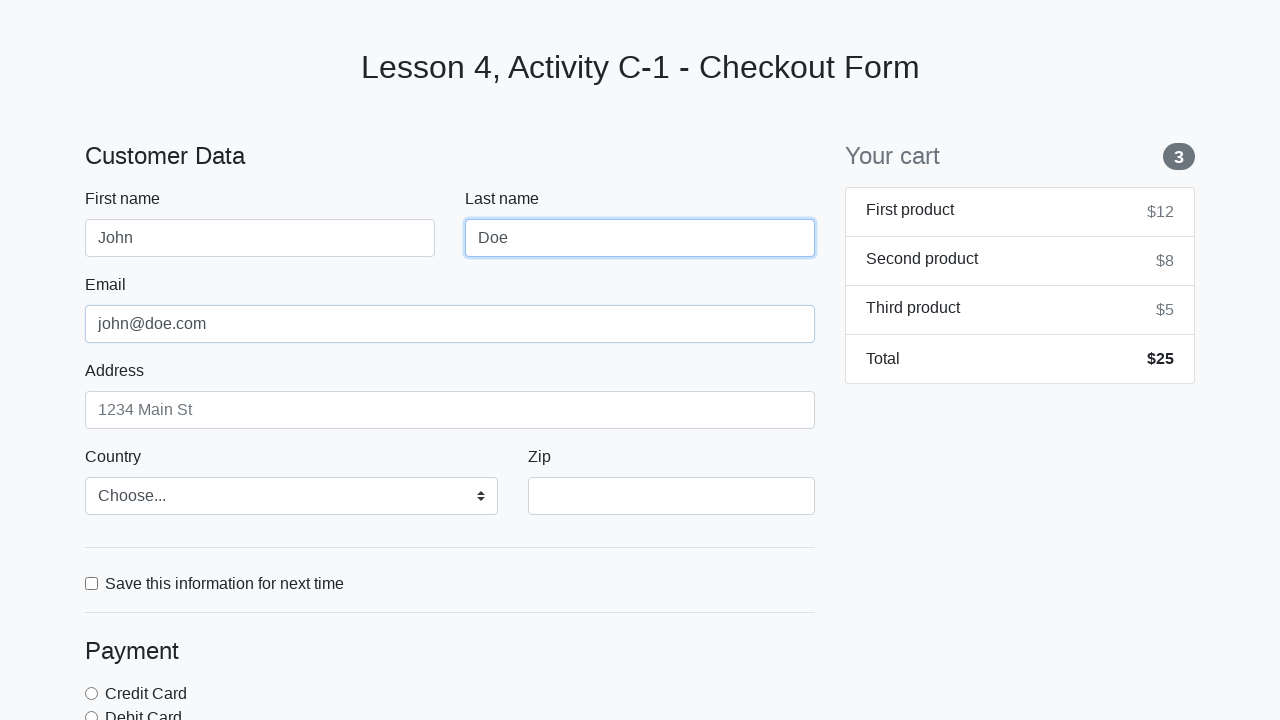

Filled address field with 'Road Drive 200' on #address
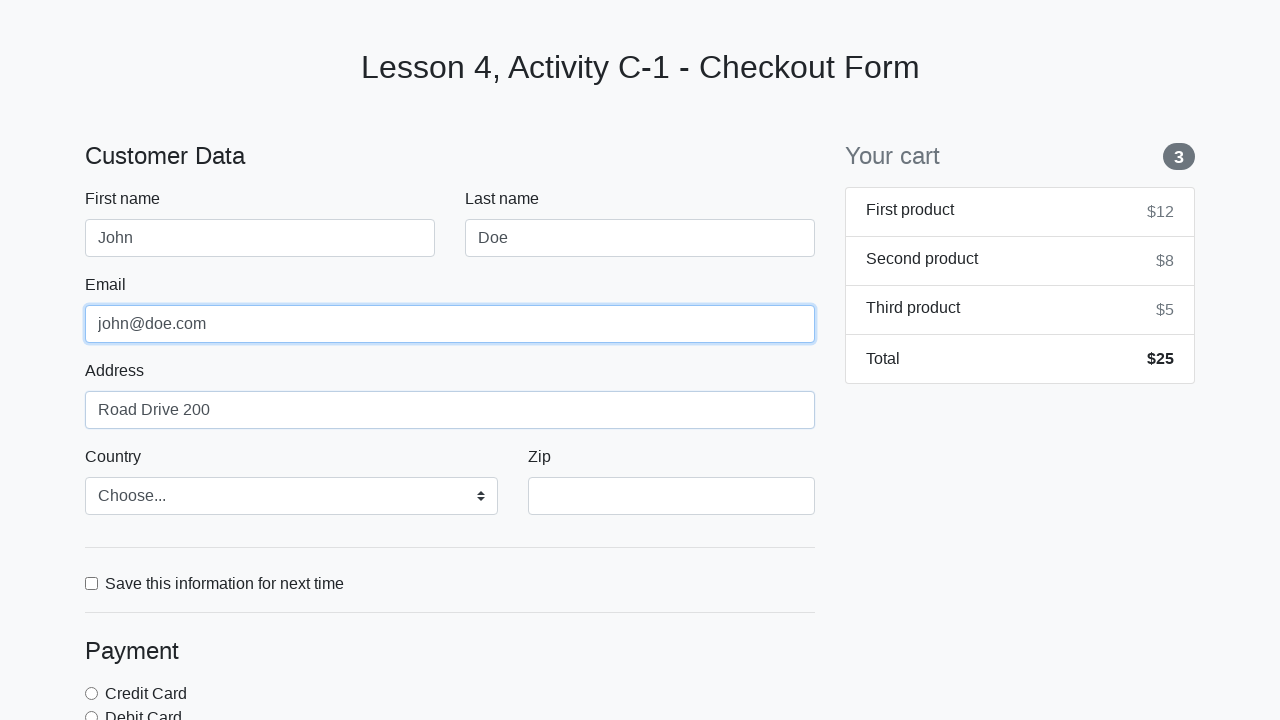

Selected 'Australia' from country dropdown on #country
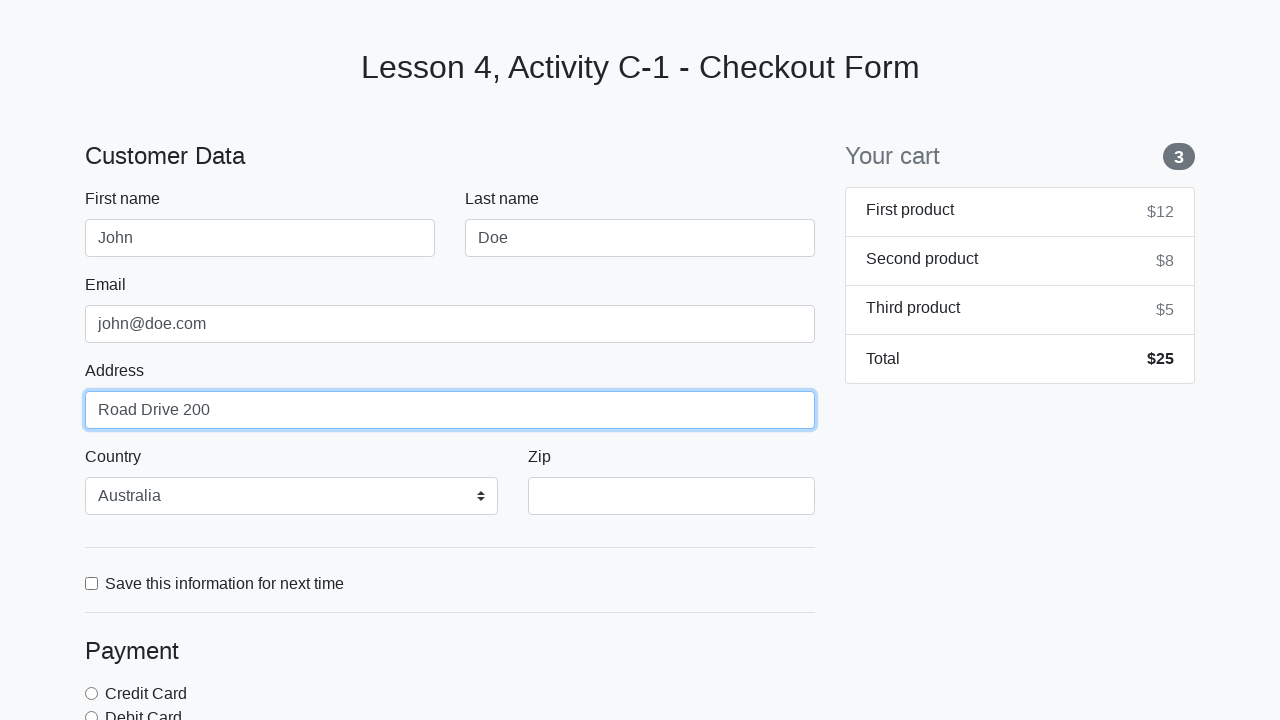

Filled ZIP code field with '10117' on #zip
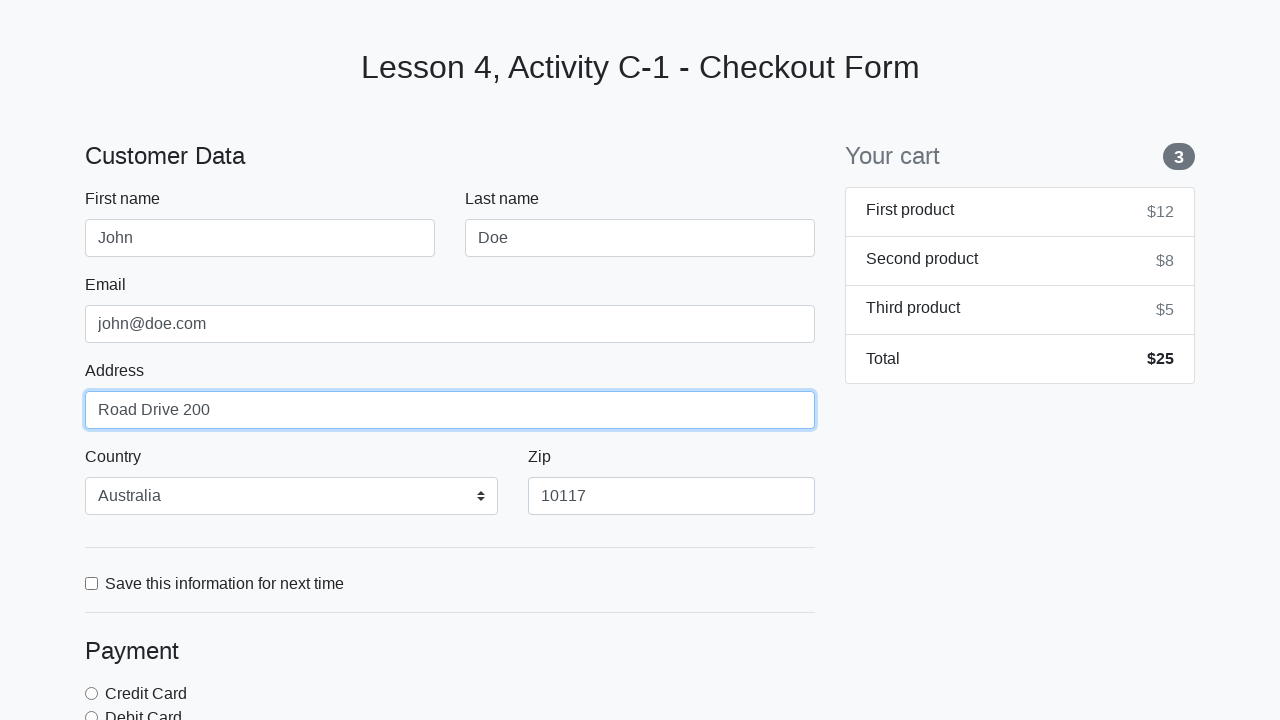

Checked 'Save this information for next time' checkbox at (92, 583) on #save-info
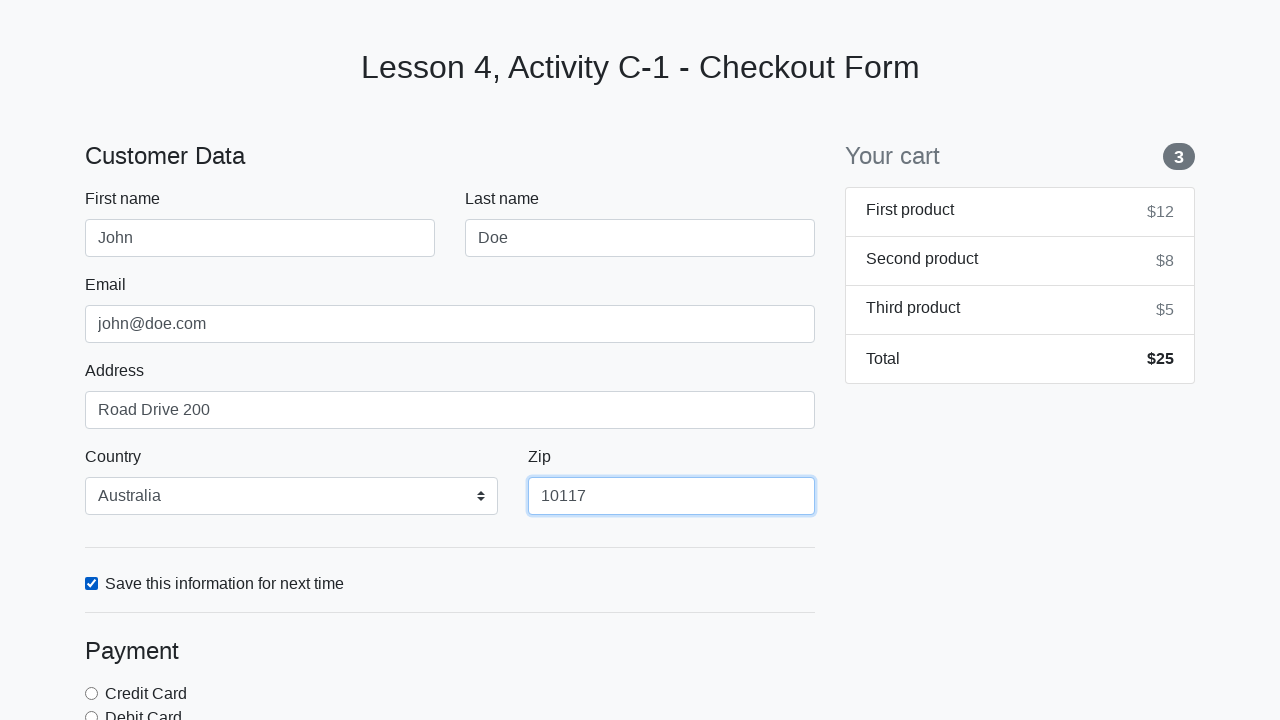

Selected debit card payment option at (92, 714) on input[data-payment$='debit']
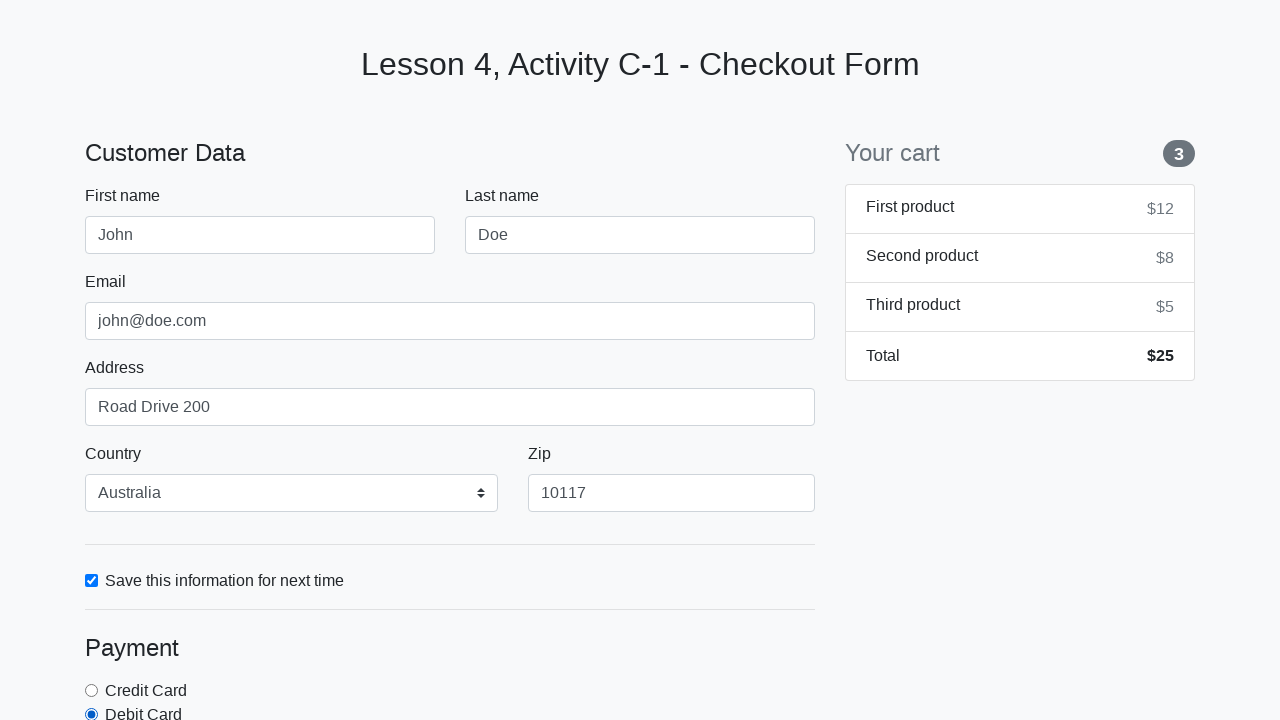

Filled cardholder name field with 'John Doe' on #cc-name
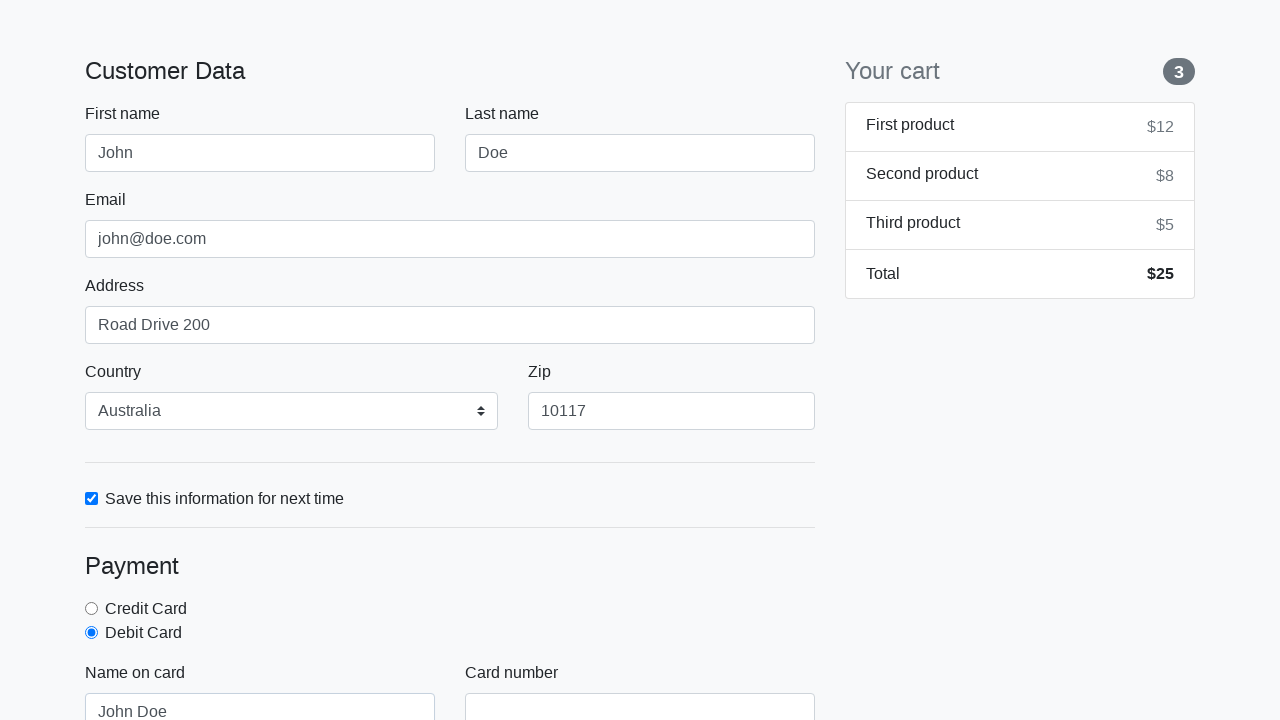

Filled card number field with '4444555566667777' on #cc-number
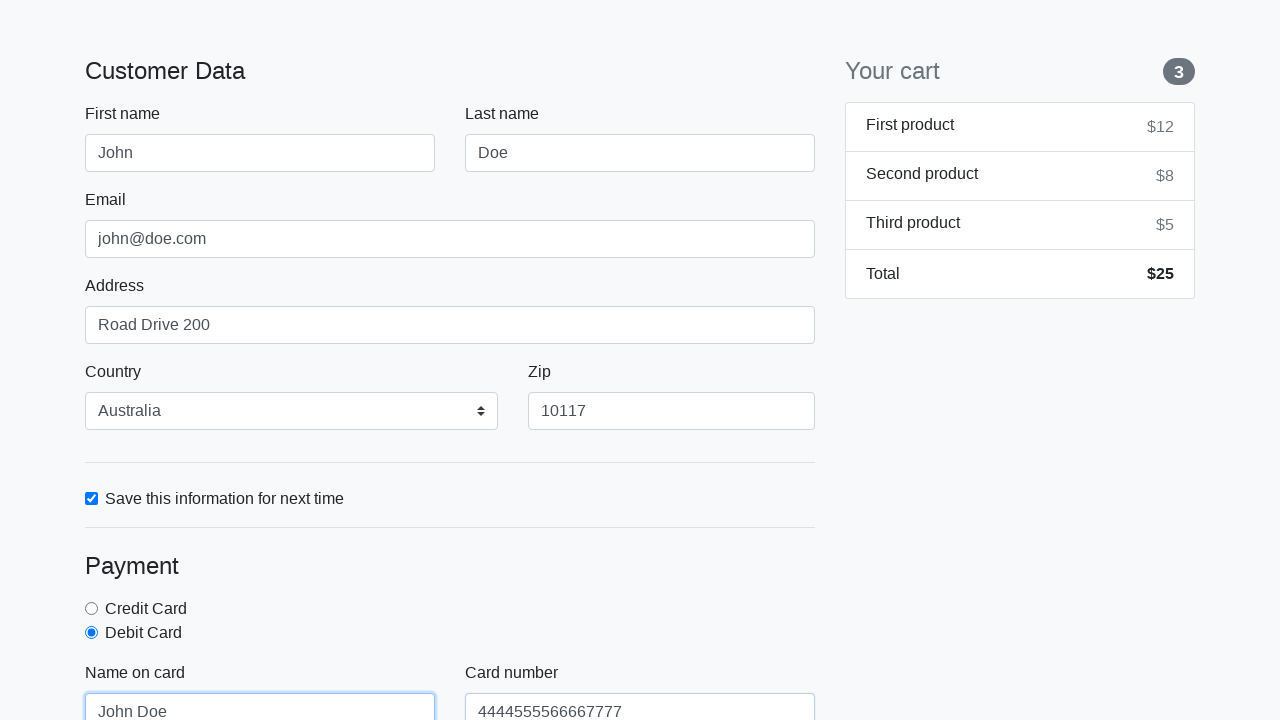

Filled expiration date field with '10/18' on #cc-expiration
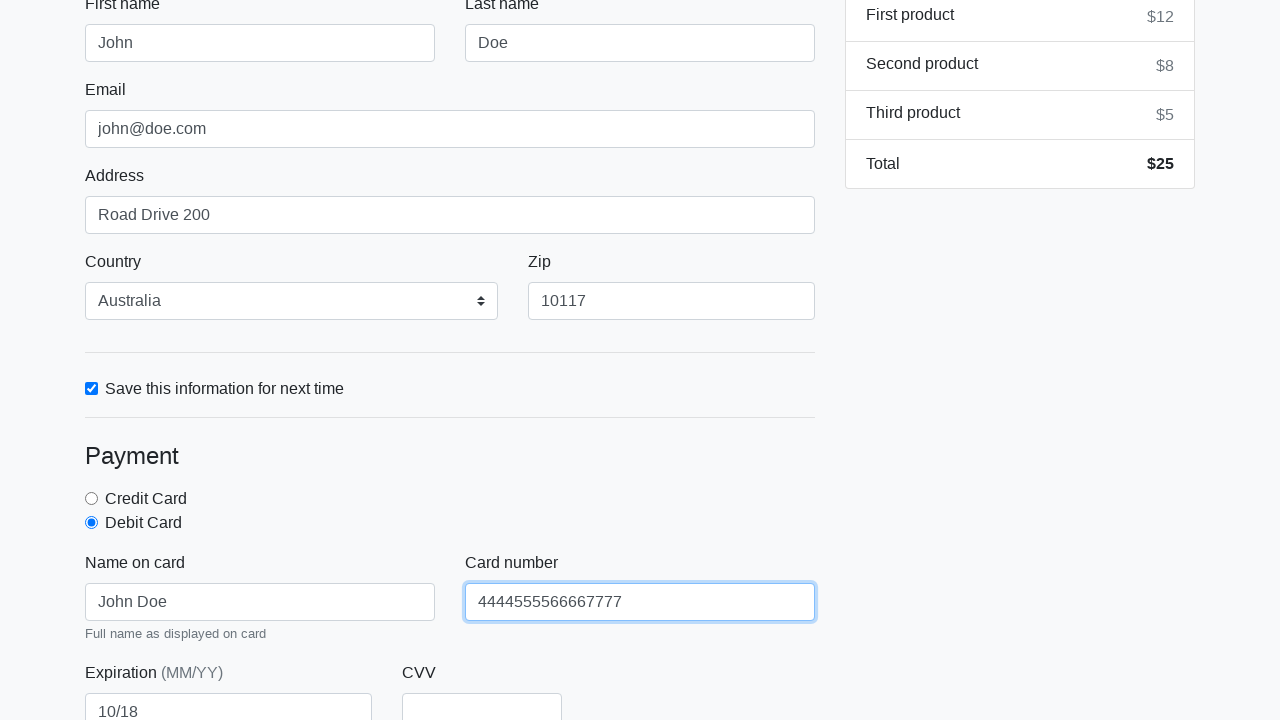

Filled CVV field with '345' on #cc-cvv
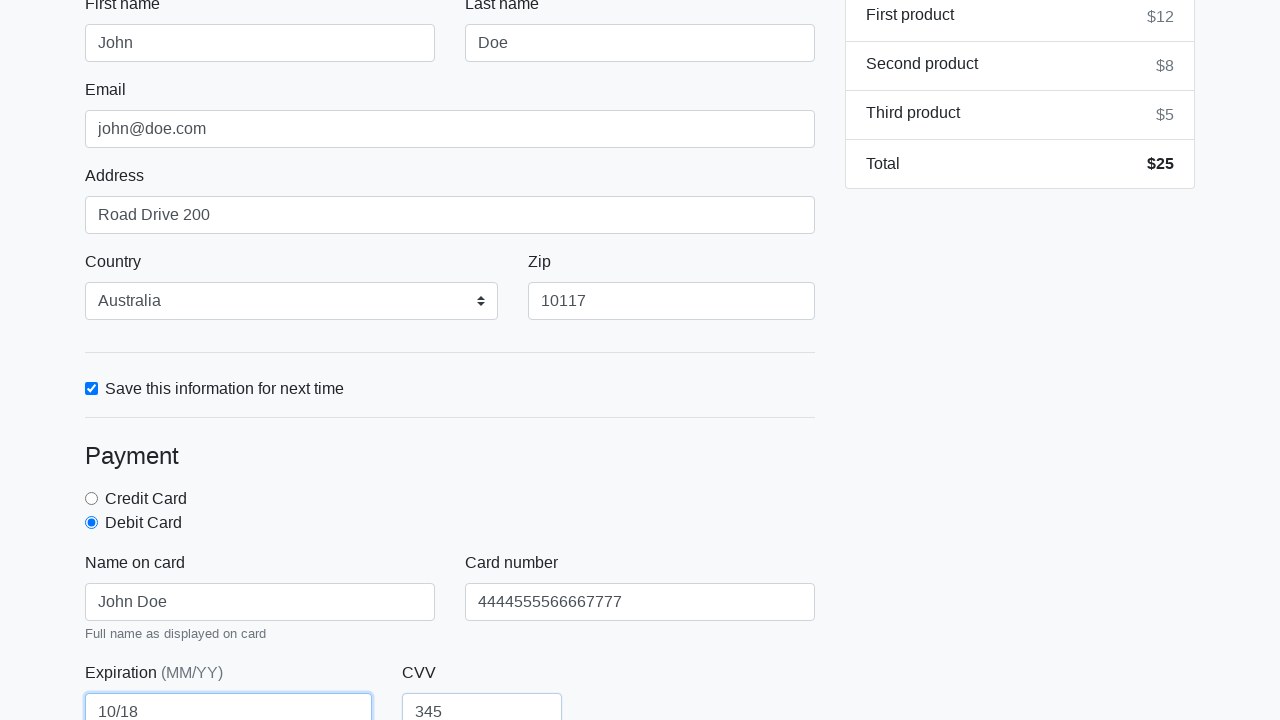

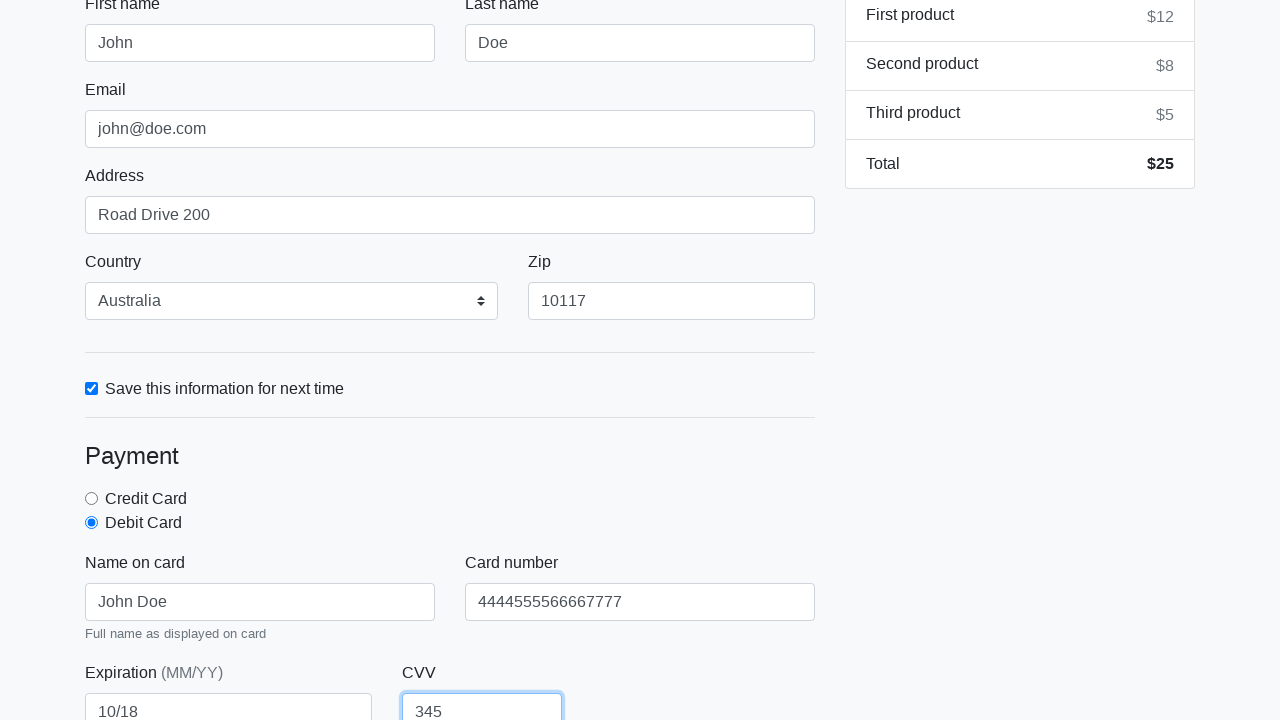